Tests checkbox toggle functionality by clicking a checkbox twice to verify selection and deselection

Starting URL: https://rahulshettyacademy.com/AutomationPractice

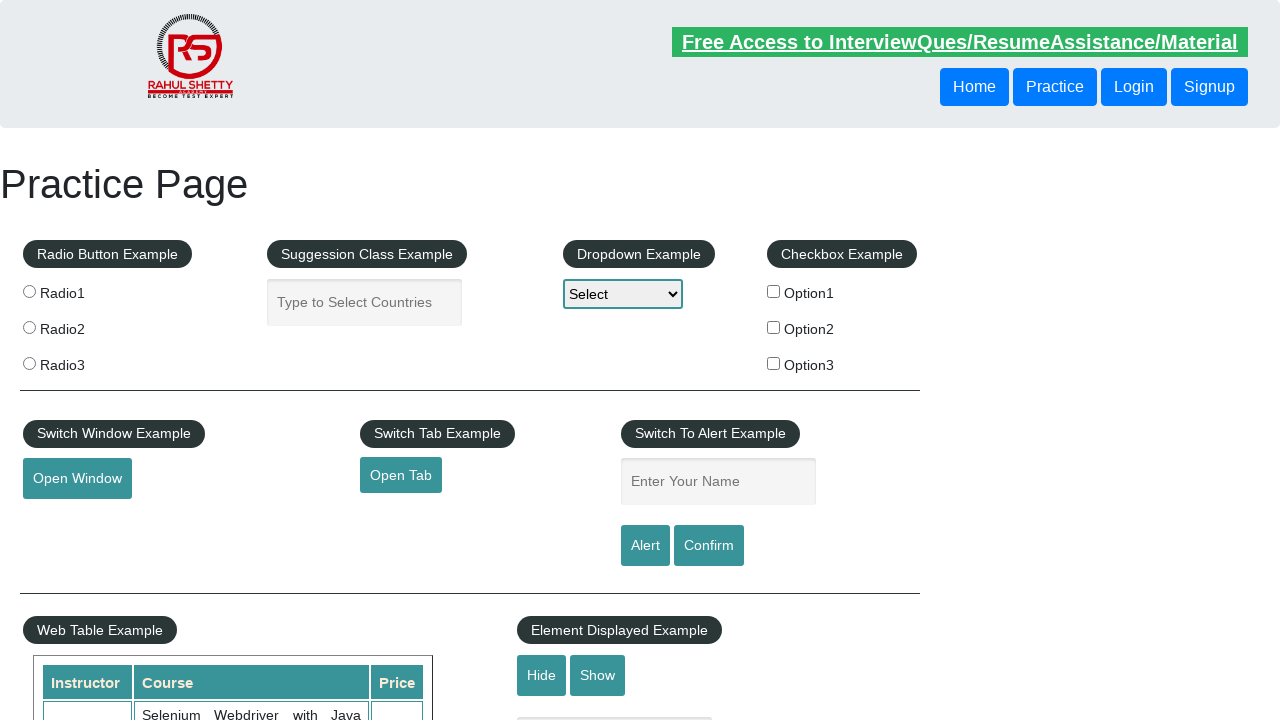

Navigated to AutomationPractice page
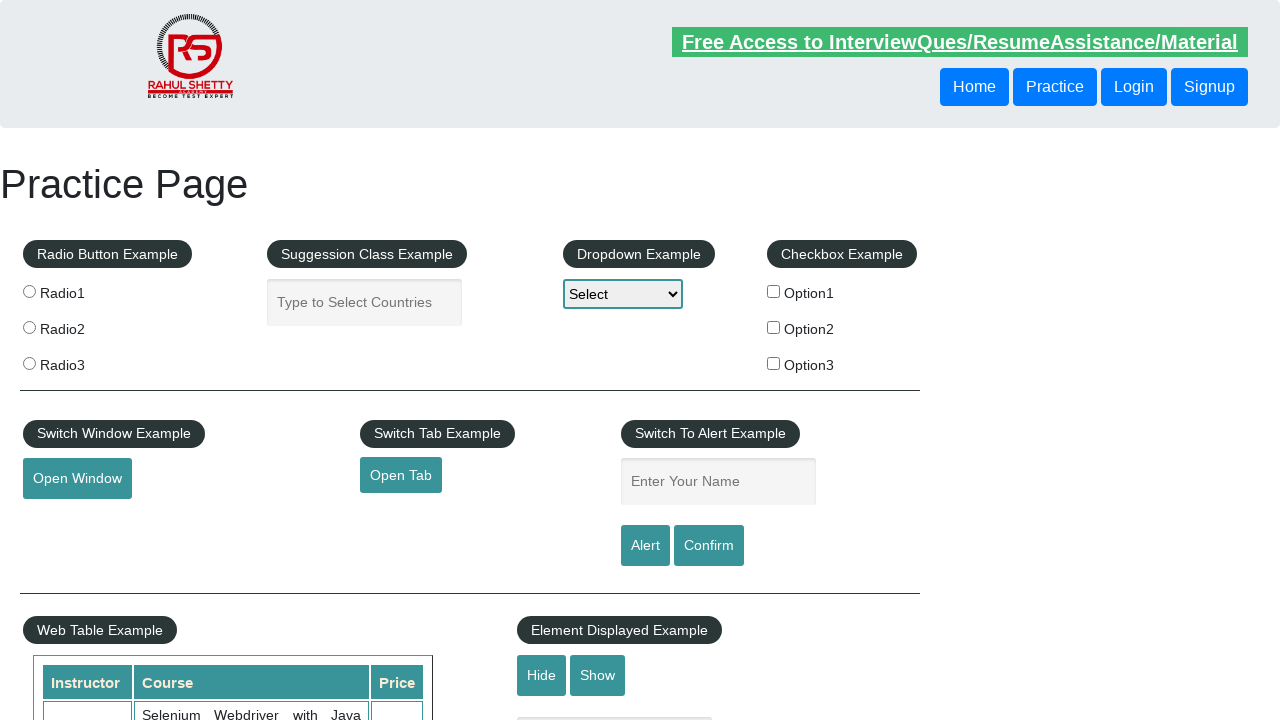

Clicked checkbox #checkBoxOption1 to select it at (774, 291) on #checkBoxOption1
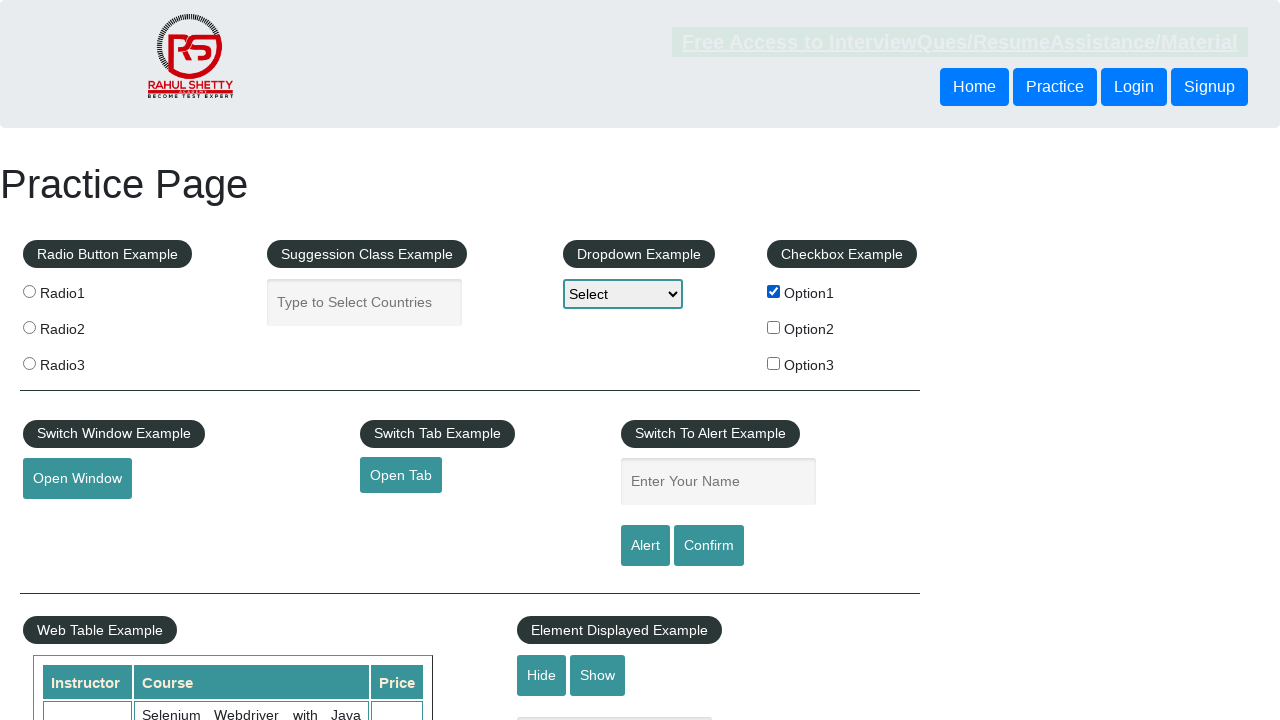

Verified checkbox #checkBoxOption1 is selected
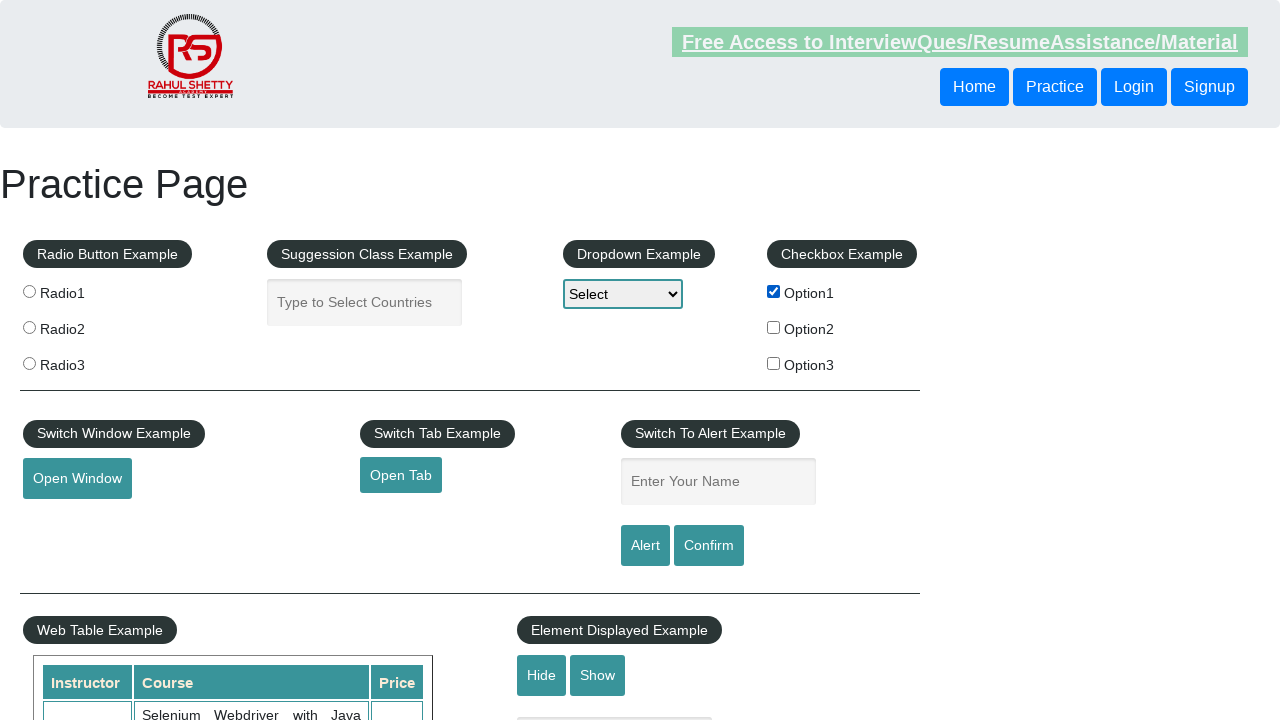

Clicked checkbox #checkBoxOption1 again to deselect it at (774, 291) on #checkBoxOption1
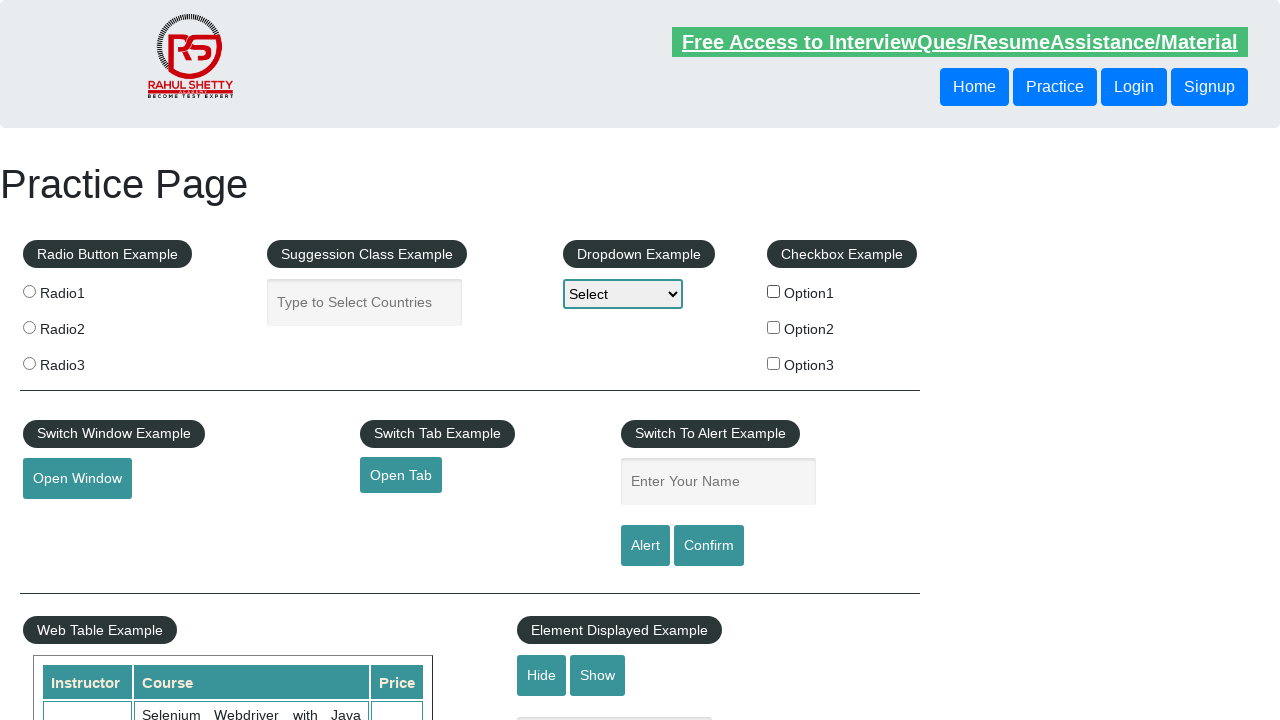

Verified checkbox #checkBoxOption1 is deselected
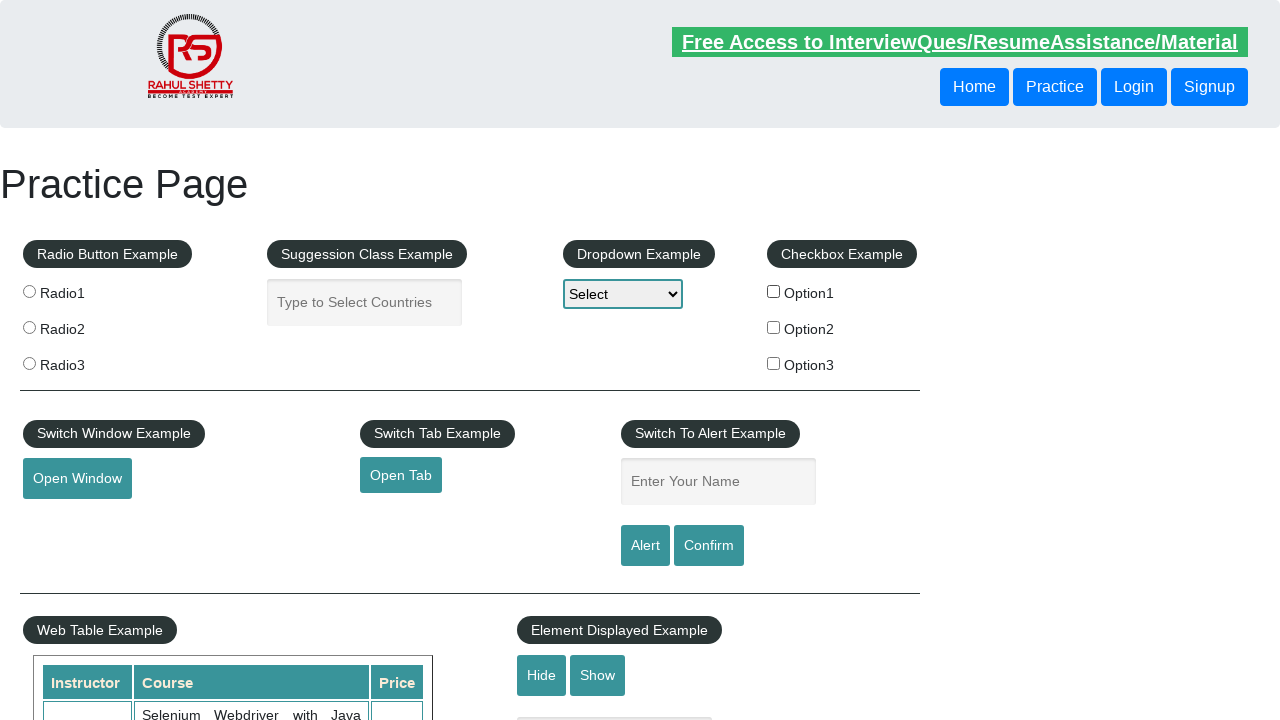

Counted total checkboxes on the page: 3
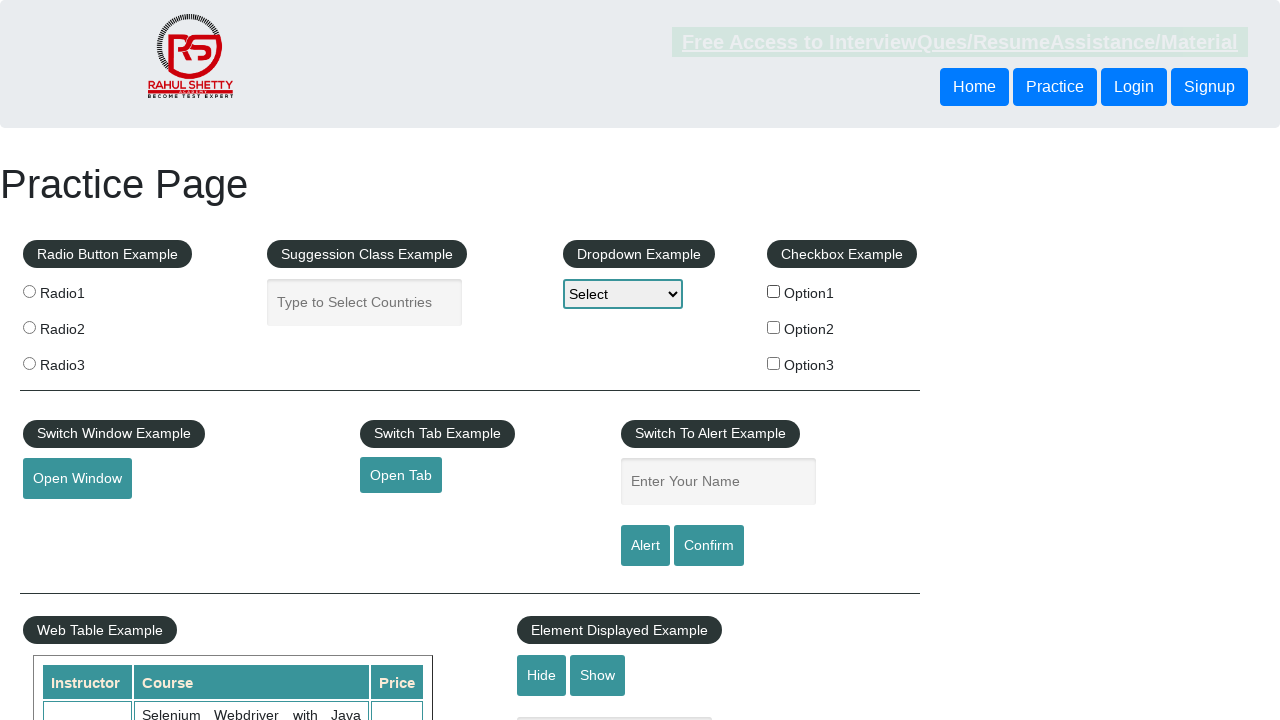

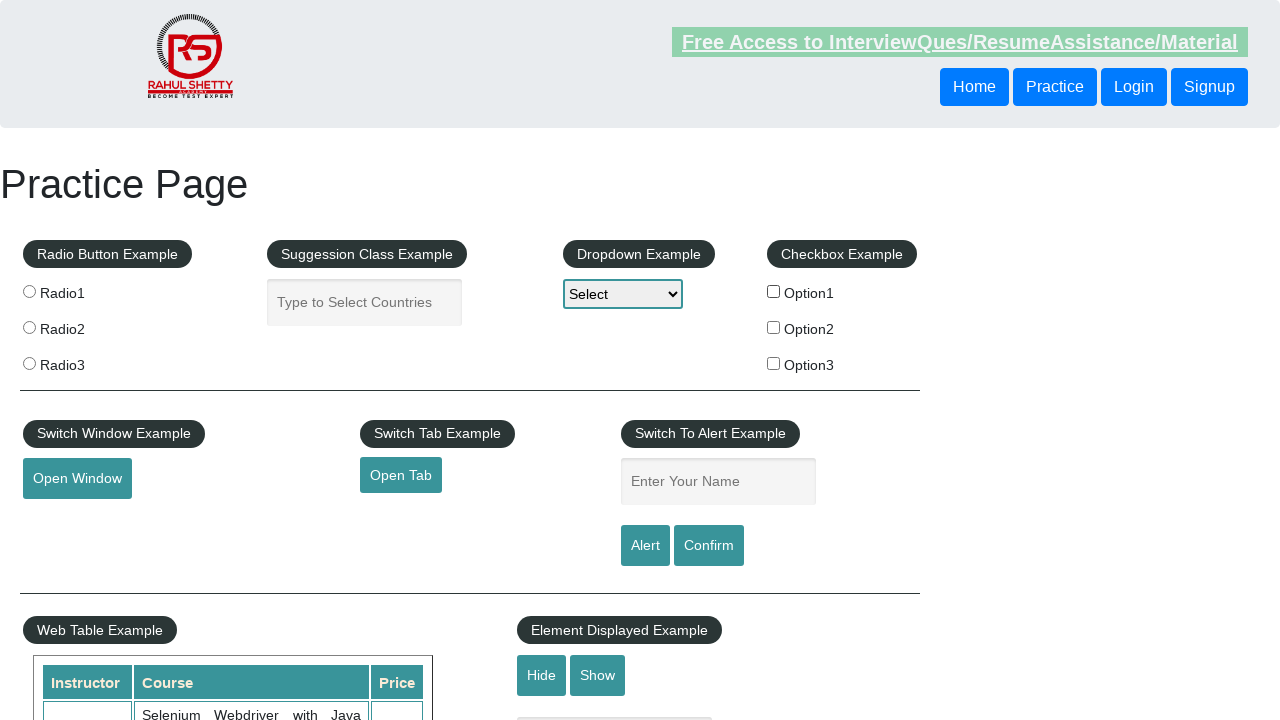